Tests interaction with iframes by filling name and email fields in both the parent frame and nested inner frame on a demo page

Starting URL: https://letcode.in/frame

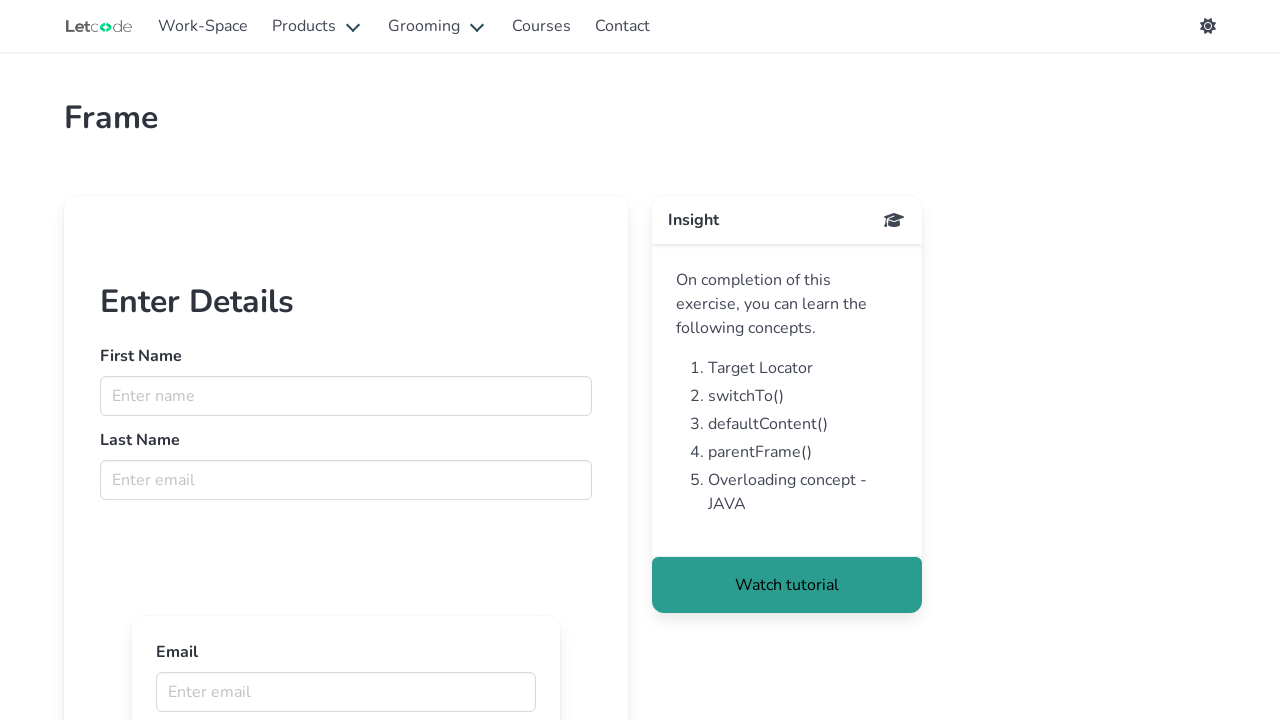

Filled name field 'Akilan' in first frame using frame locator on #firstFr >> internal:control=enter-frame >> internal:attr=[placeholder="Enter na
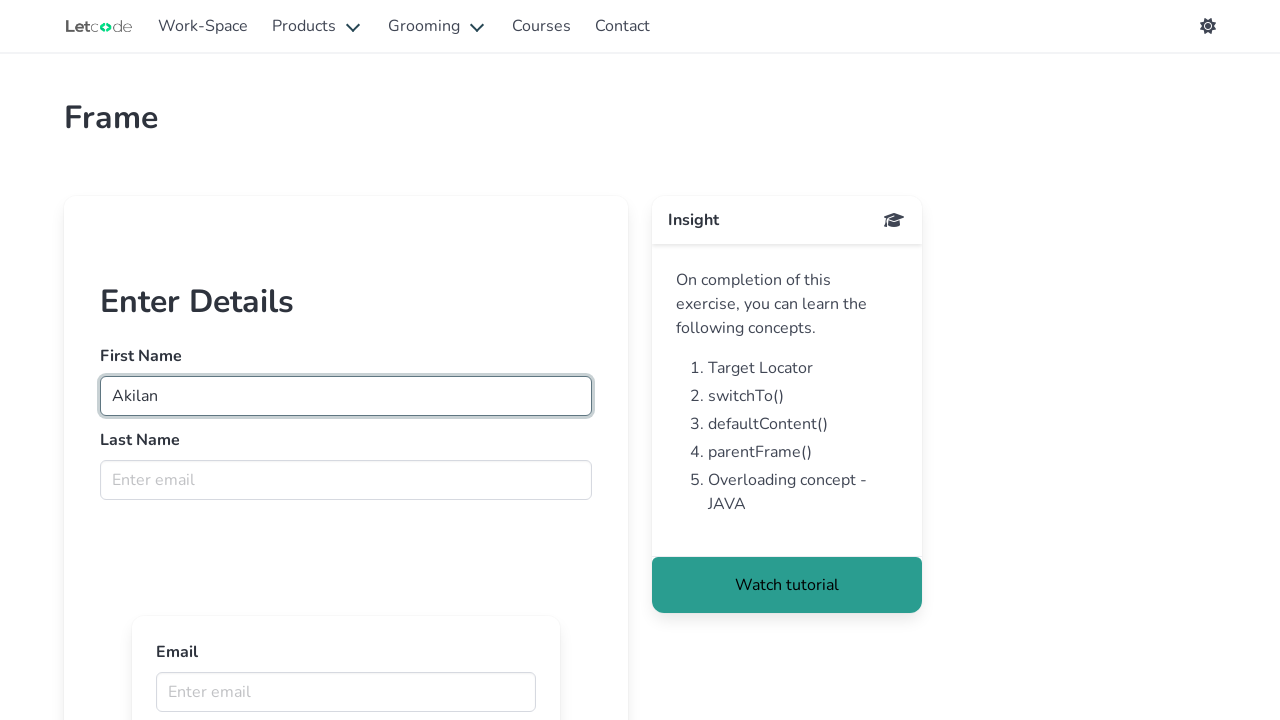

Filled email field 'Ramani' in first frame using frame locator on #firstFr >> internal:control=enter-frame >> internal:attr=[placeholder="Enter em
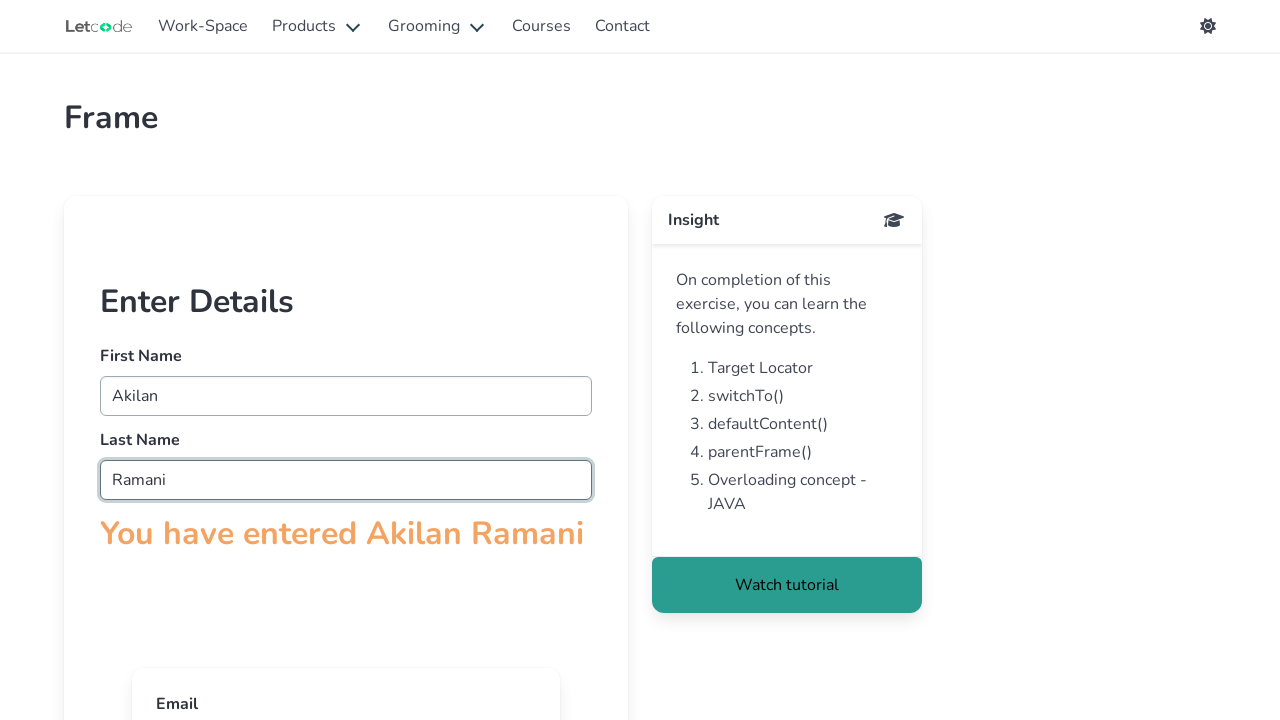

Filled name field 'Akshaya' in first frame using frame by name on internal:attr=[placeholder="Enter name"i]
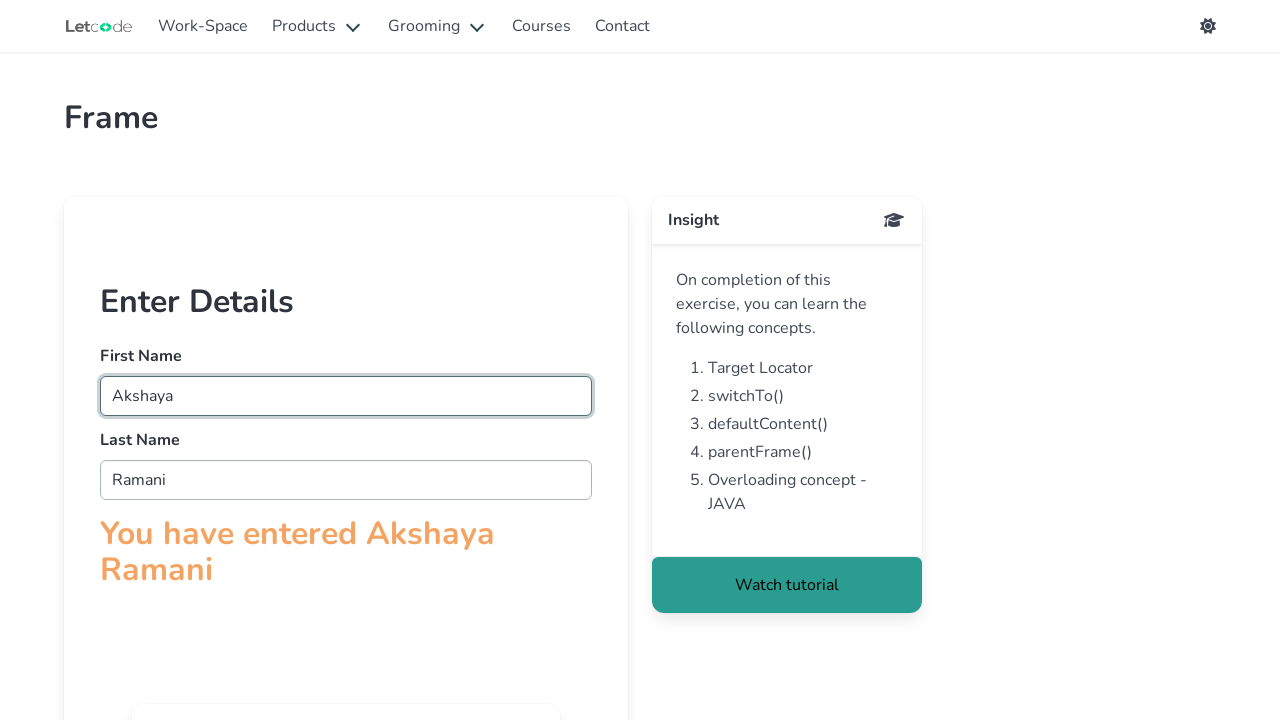

Filled email field 'Ramani' in first frame using frame by name on internal:attr=[placeholder="Enter email"i]
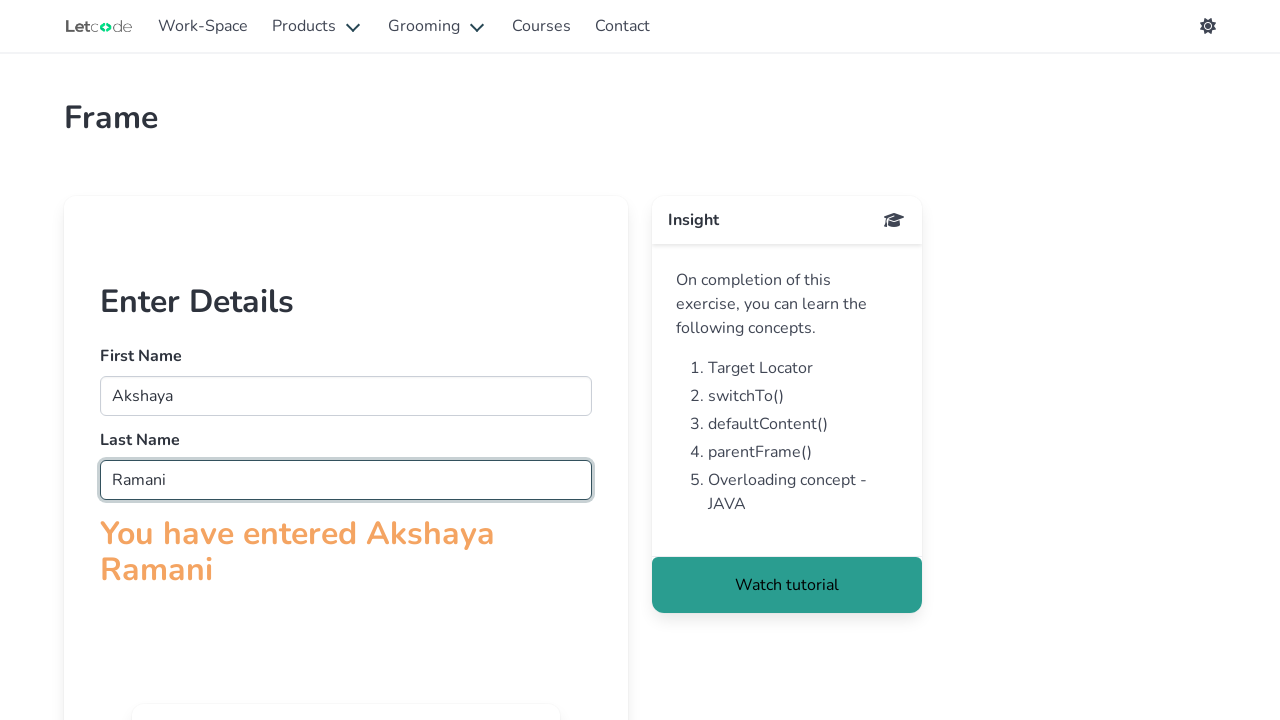

Located inner frame nested inside firstFr
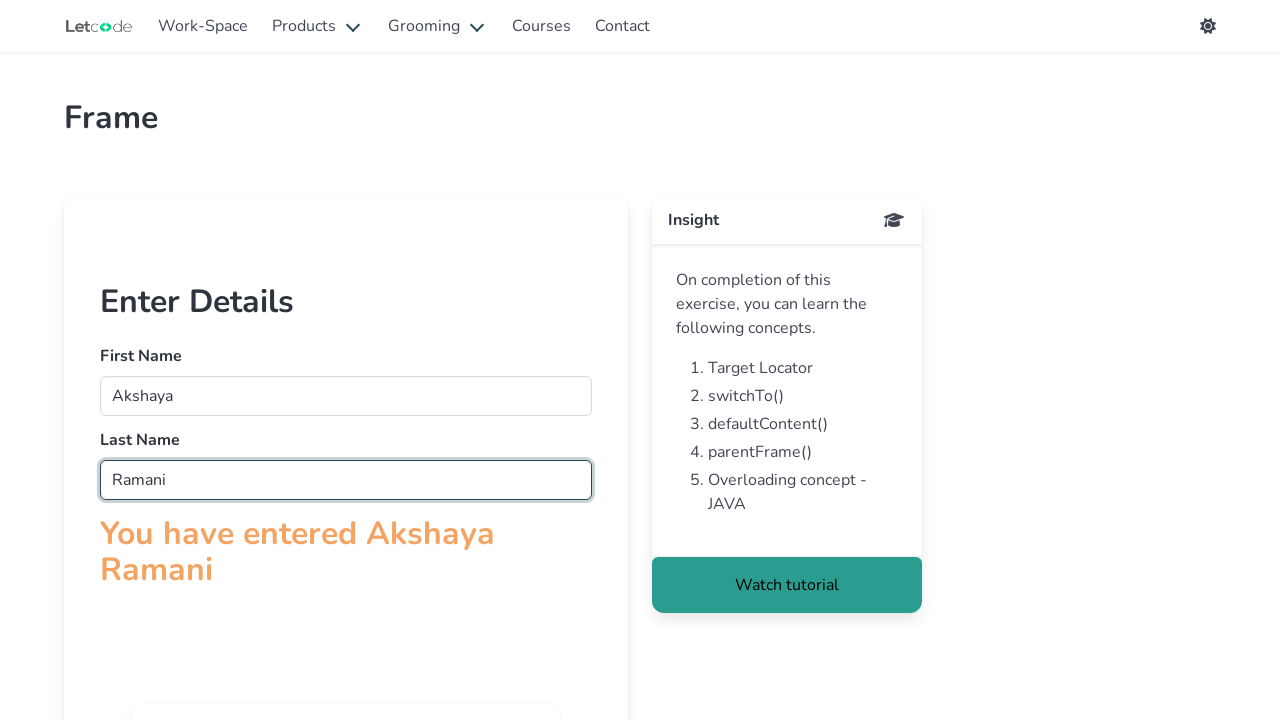

Filled email field 'letcode' in parent frame on internal:attr=[placeholder="Enter email"i]
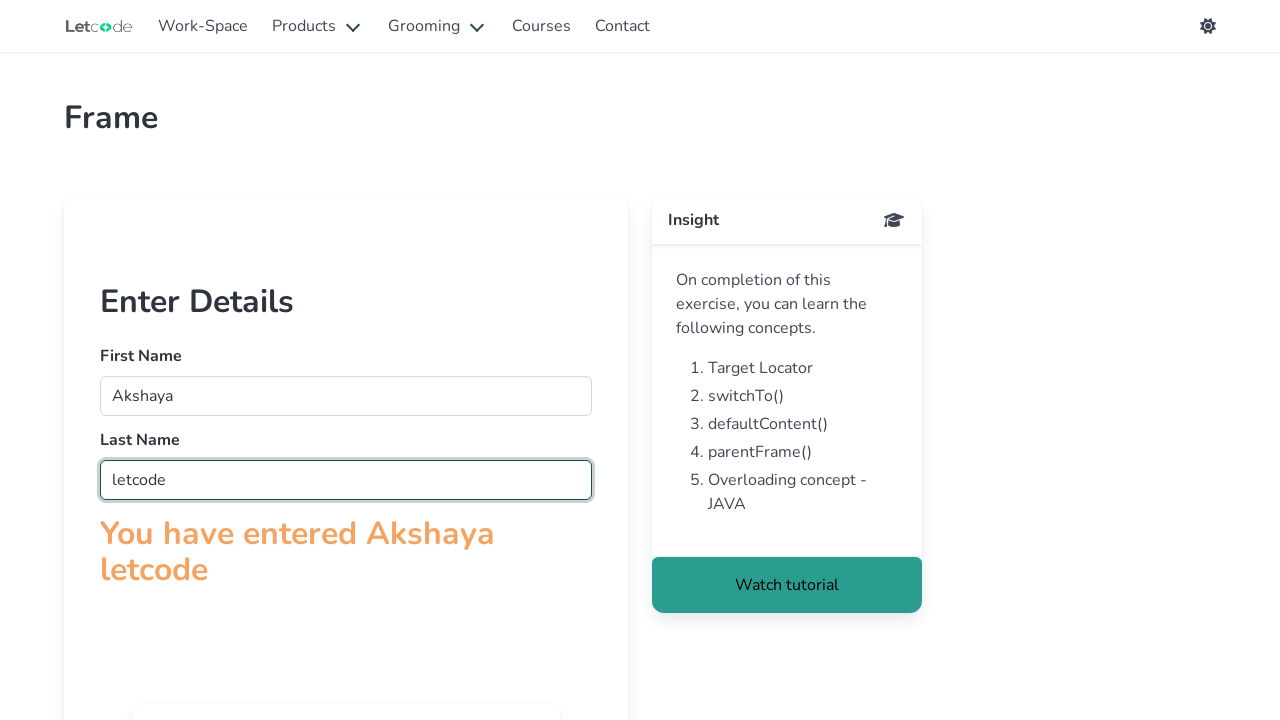

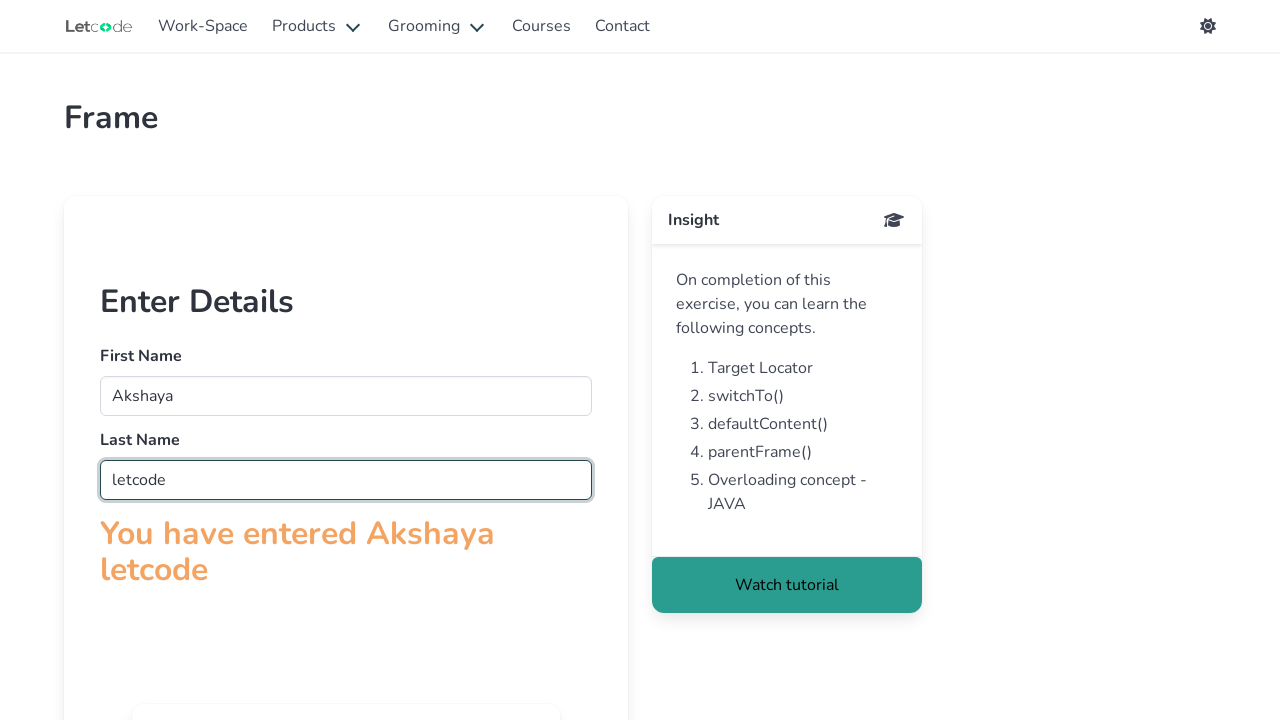